Tests drag and drop functionality by dragging an element and dropping it onto a target area within an iframe

Starting URL: https://jqueryui.com/droppable/

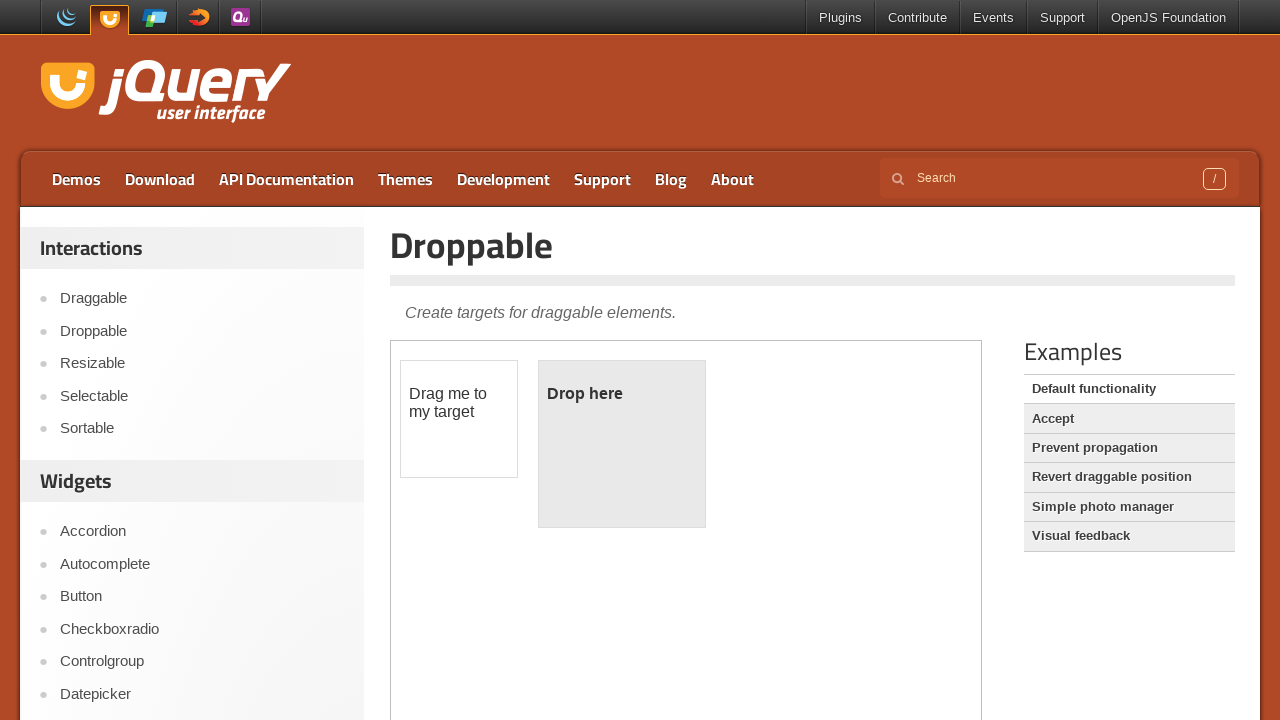

Located the demo iframe for drag and drop functionality
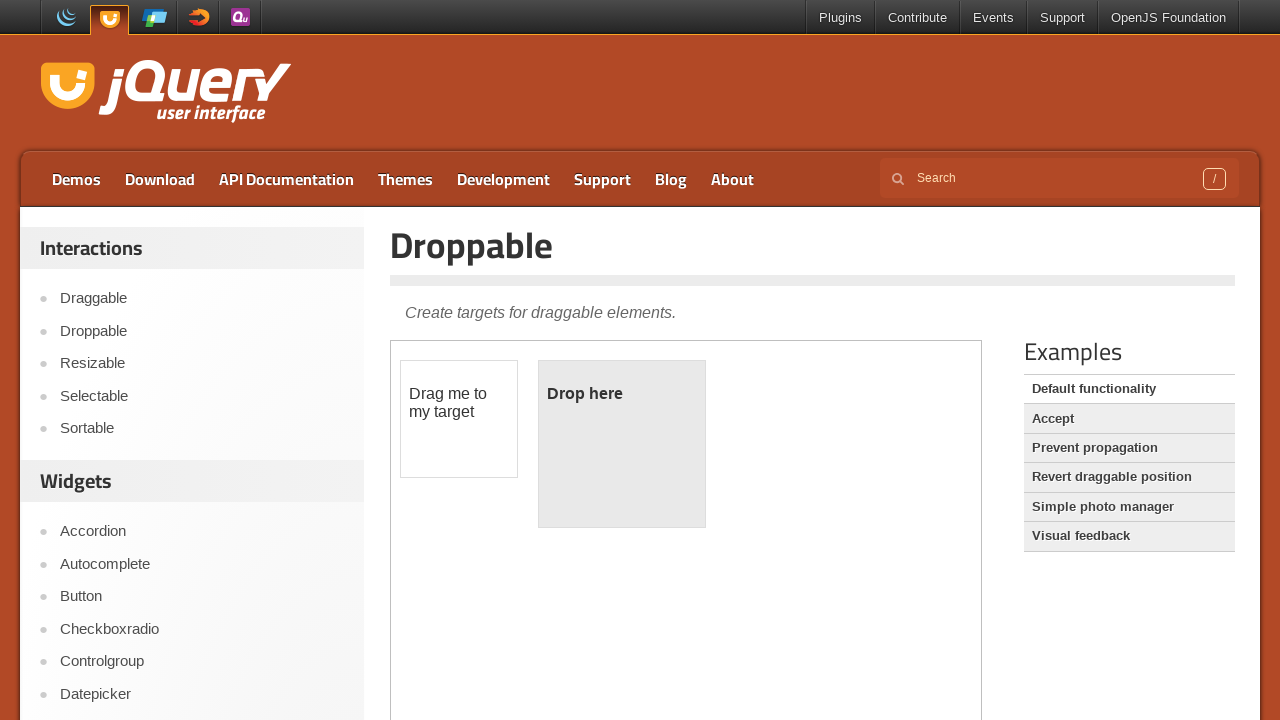

Located the draggable element within the iframe
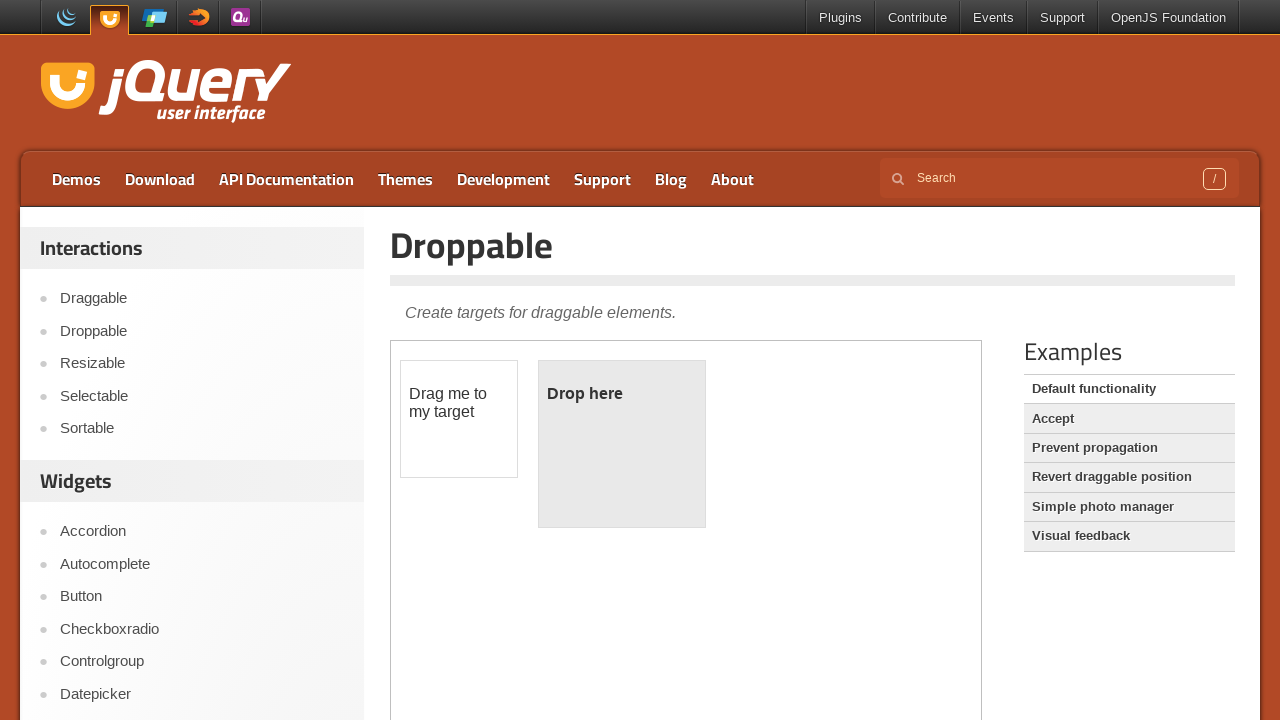

Located the droppable target element within the iframe
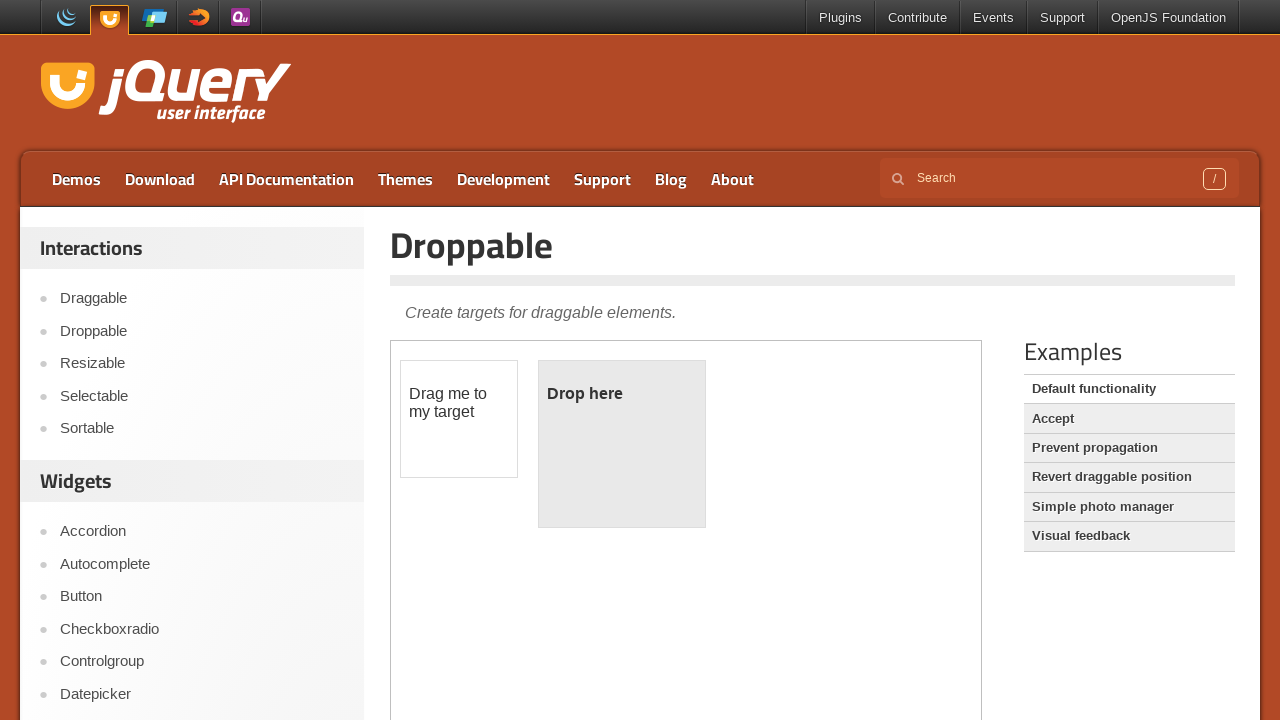

Dragged the draggable element and dropped it onto the droppable target at (622, 444)
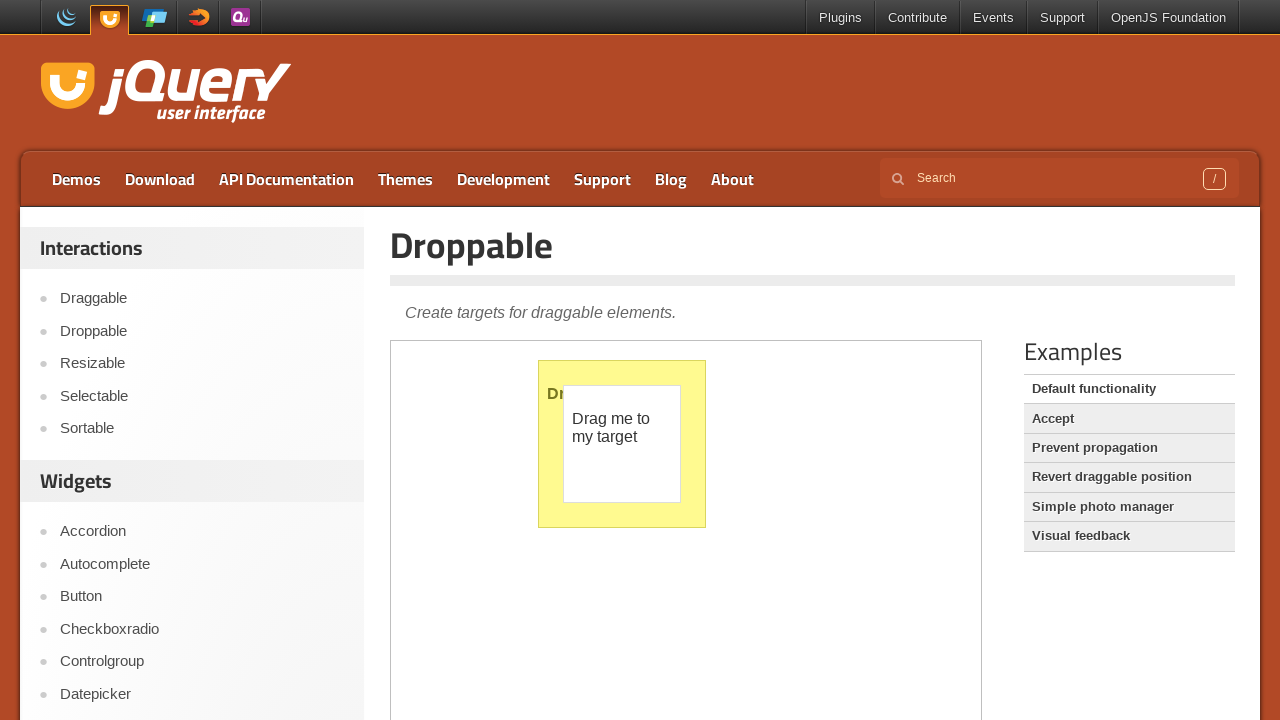

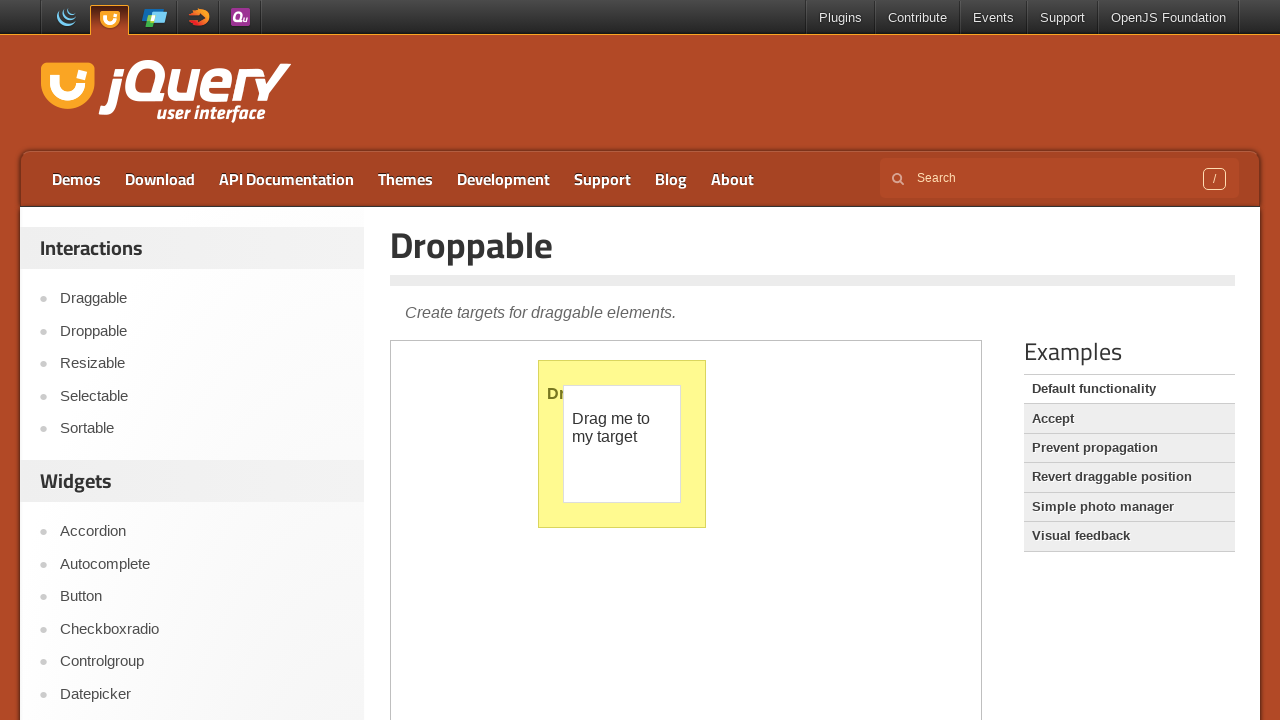